Tests multi-window handling by clicking links that open new windows/tabs, then switching between all open windows to verify they are accessible

Starting URL: https://the-internet.herokuapp.com/windows

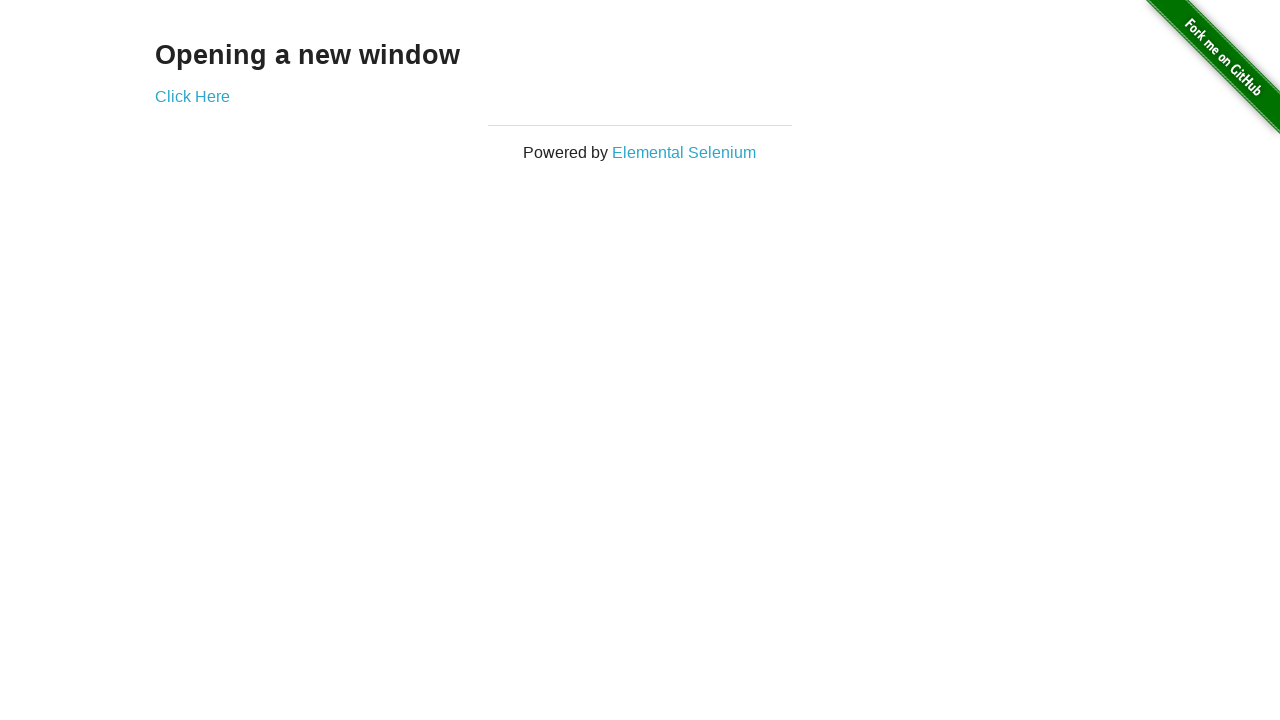

Clicked 'Click Here' link to open new window at (192, 96) on text=Click Here
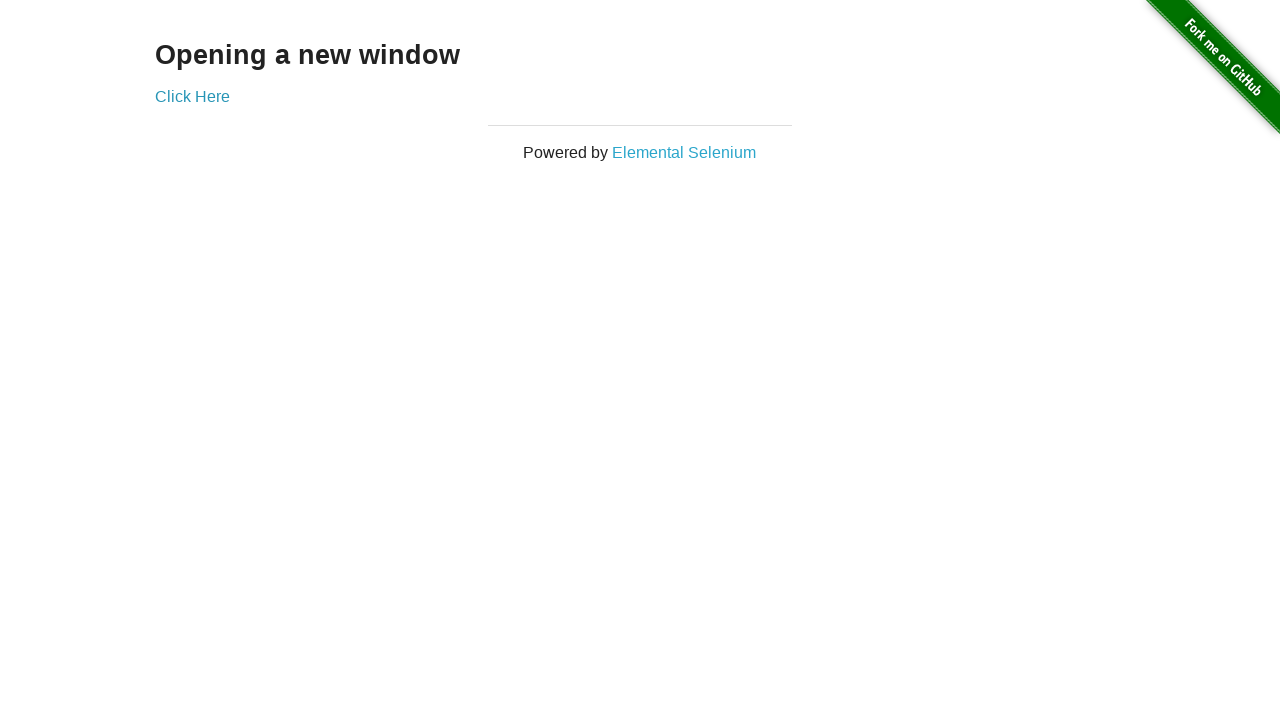

New page object captured
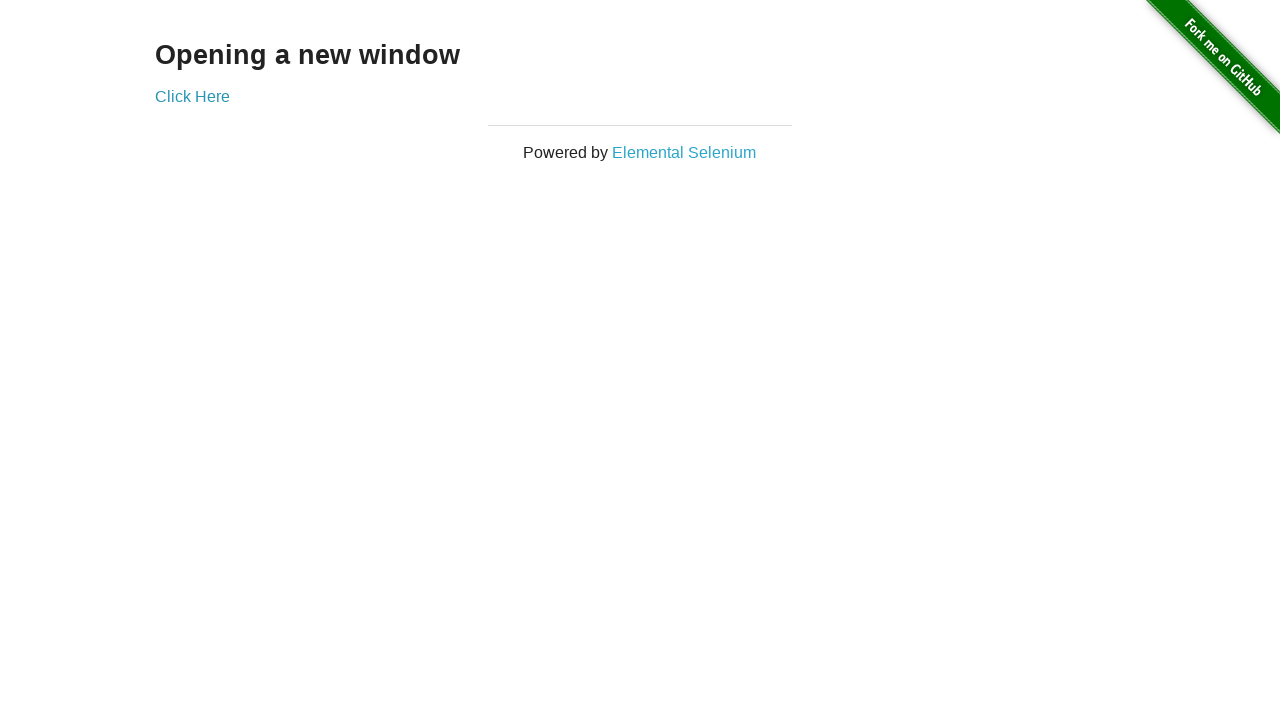

New window loaded successfully
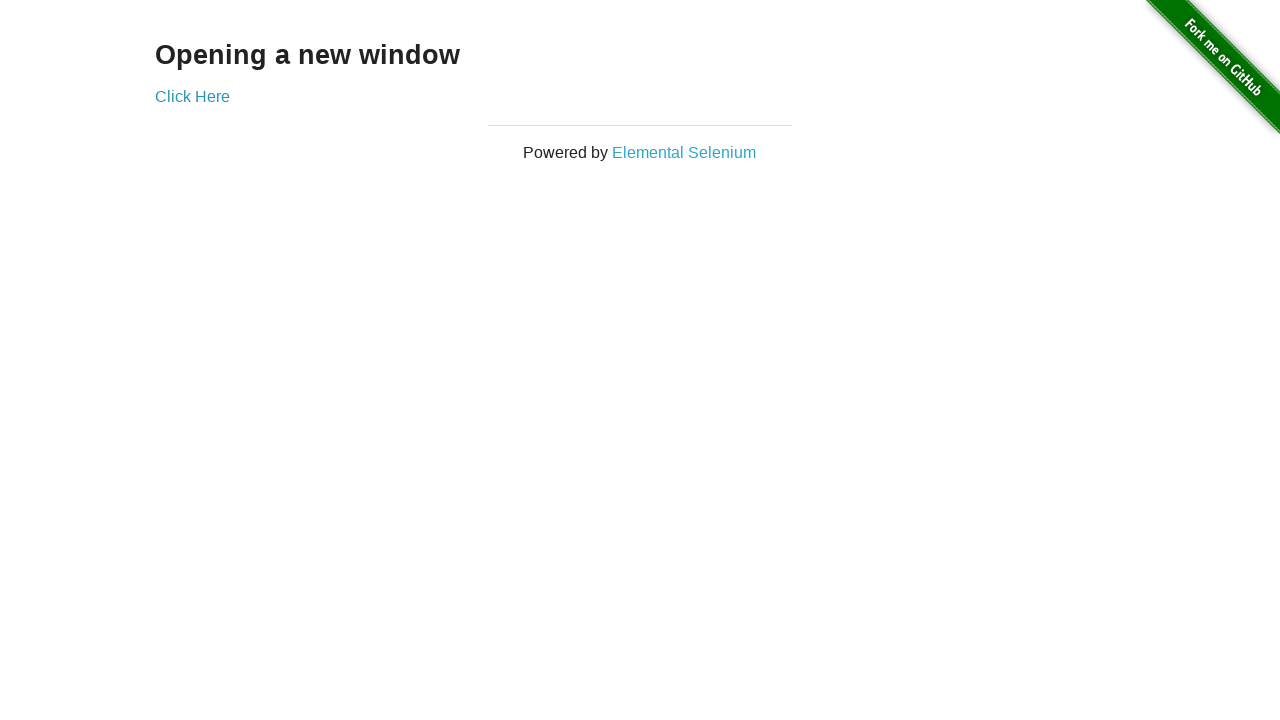

Clicked 'Elemental Selenium' link to open another new window at (684, 152) on text=Elemental Selenium
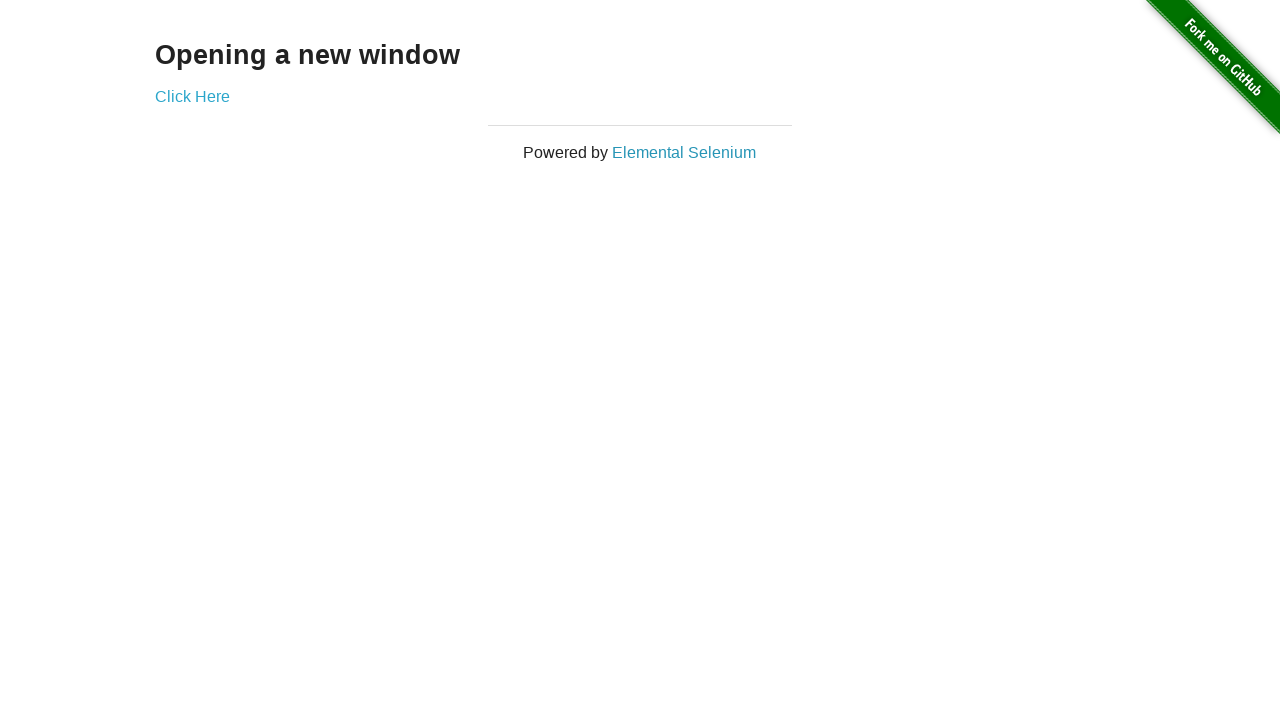

Third page object captured
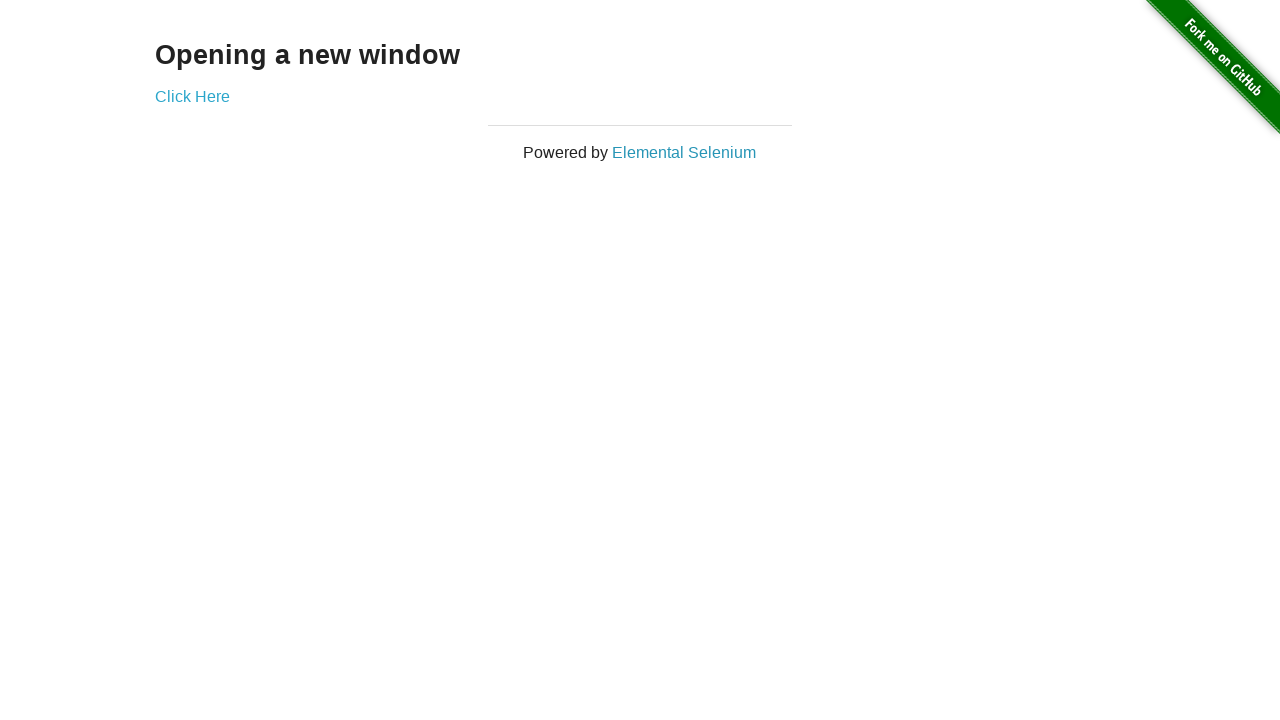

Third window loaded successfully
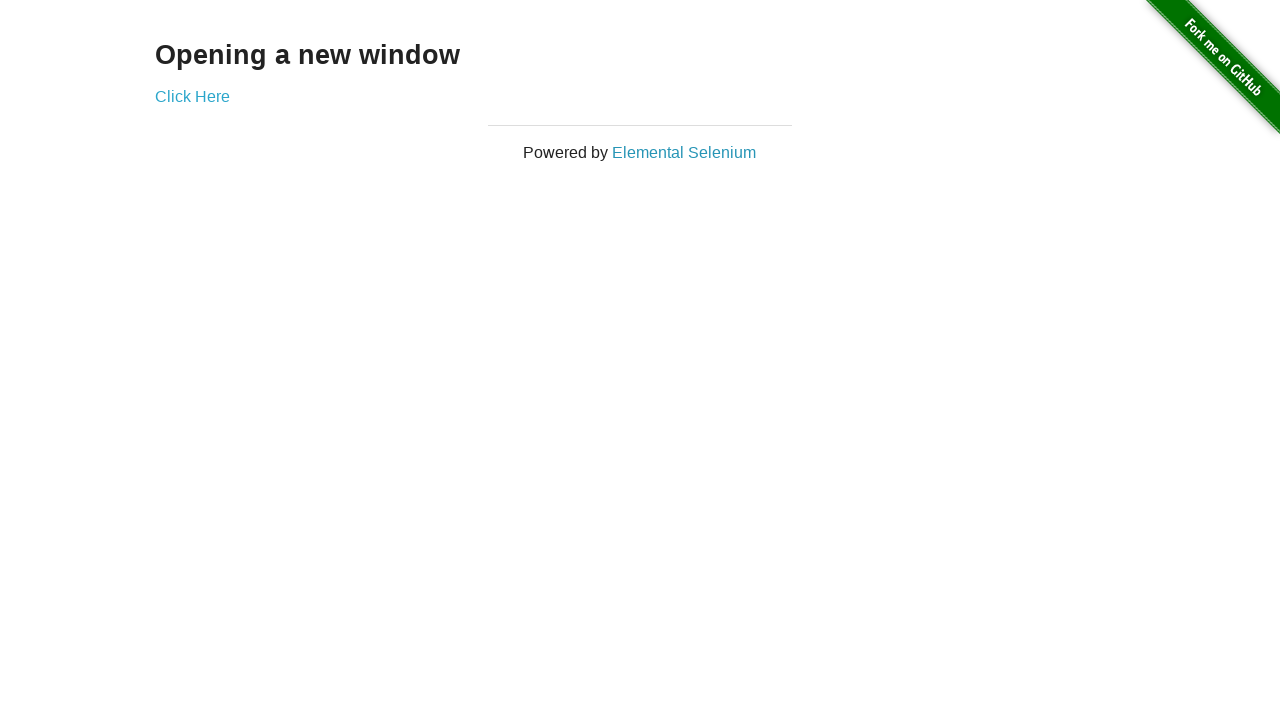

Switched focus to a browser window
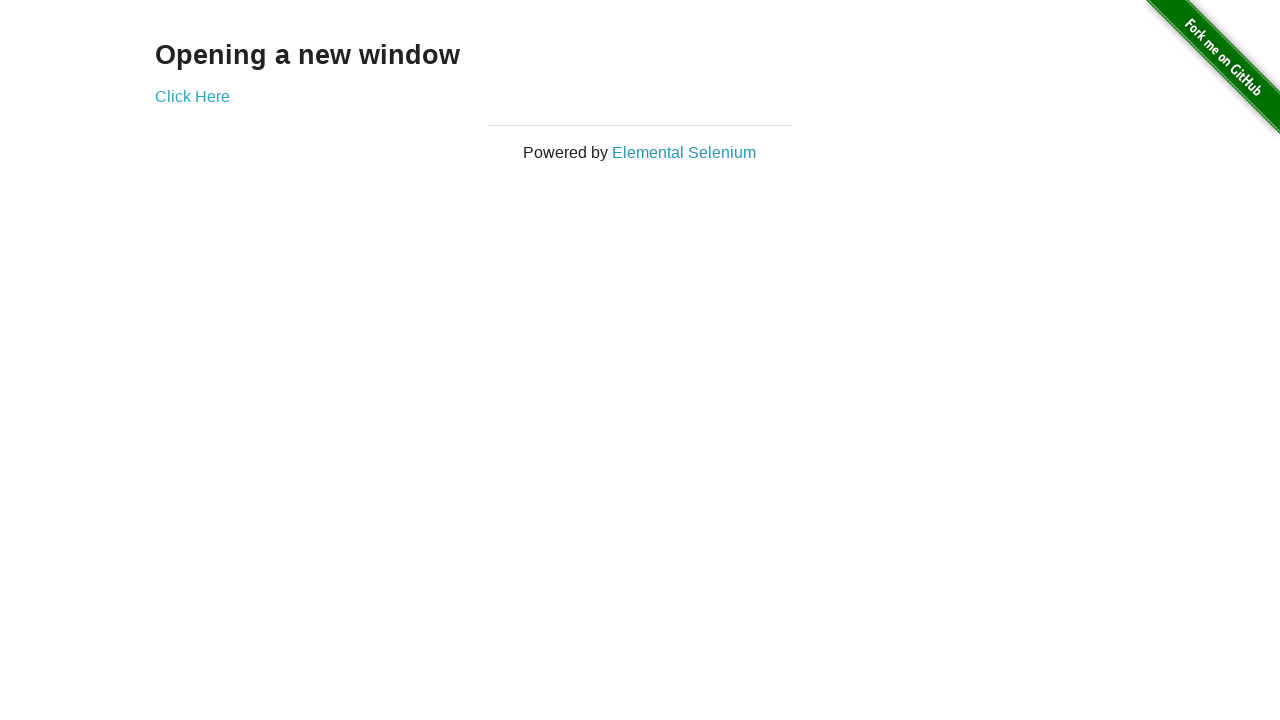

Verified window is accessible and loaded
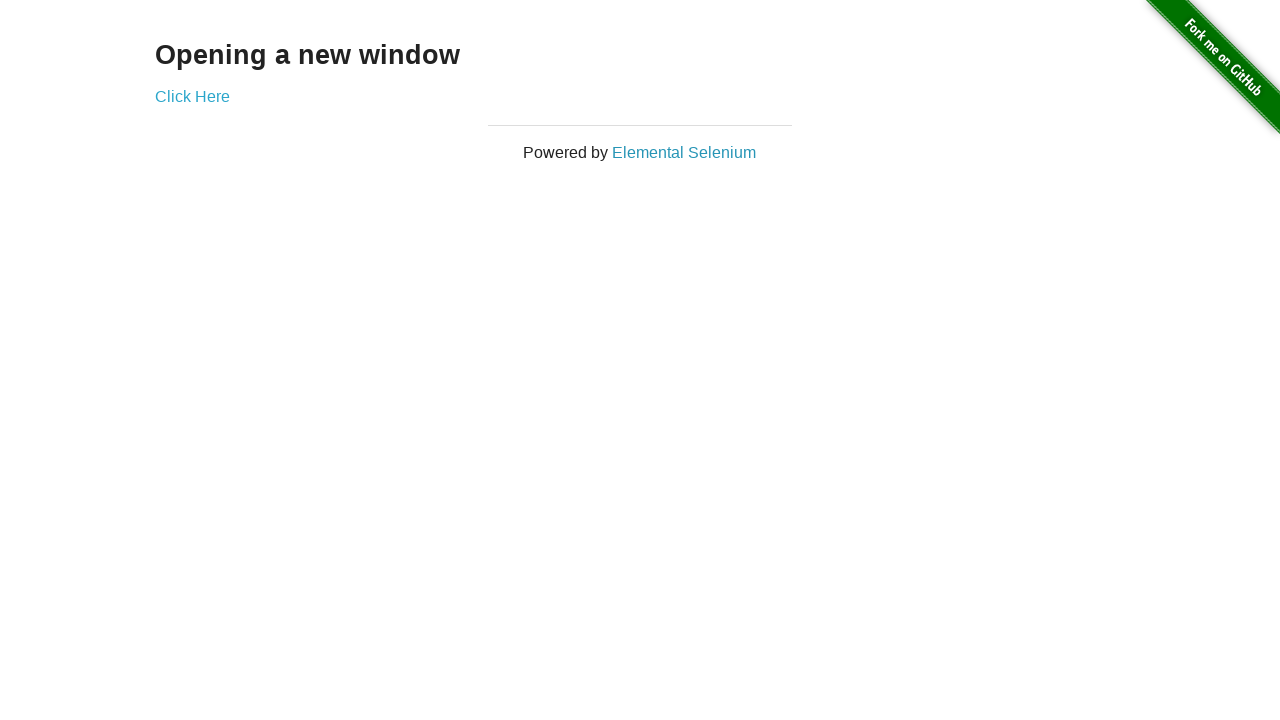

Switched focus to a browser window
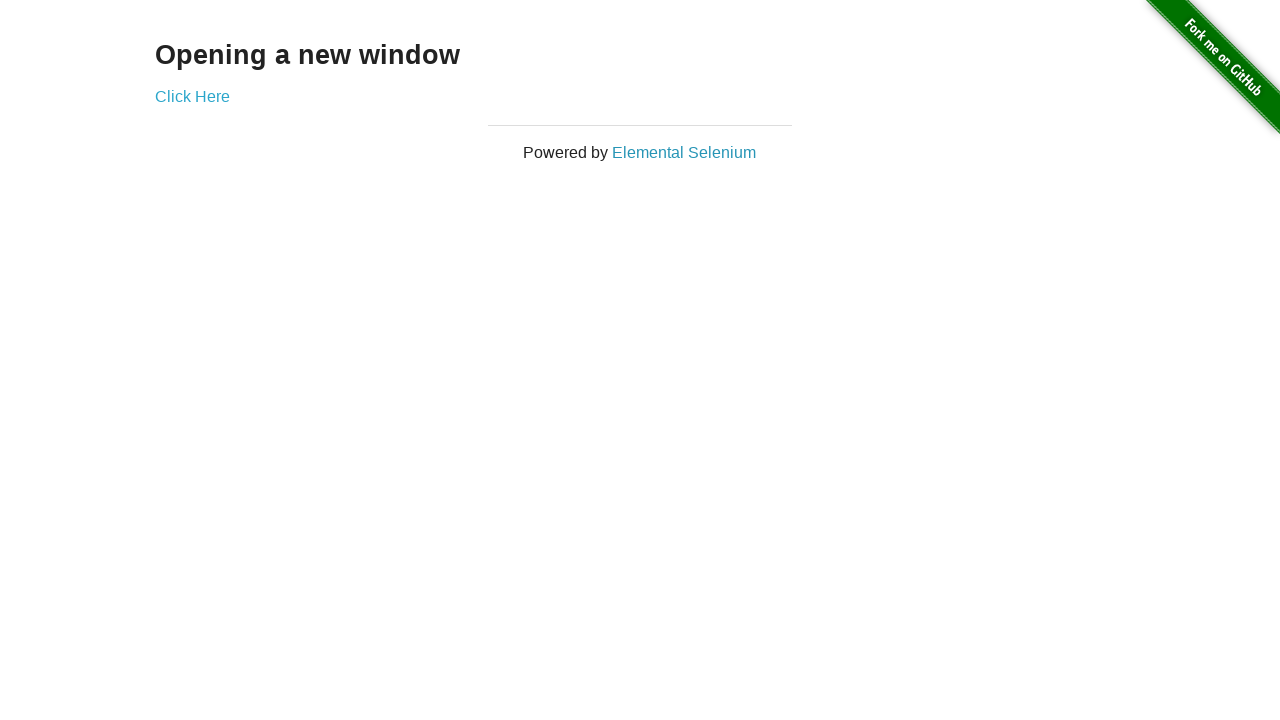

Verified window is accessible and loaded
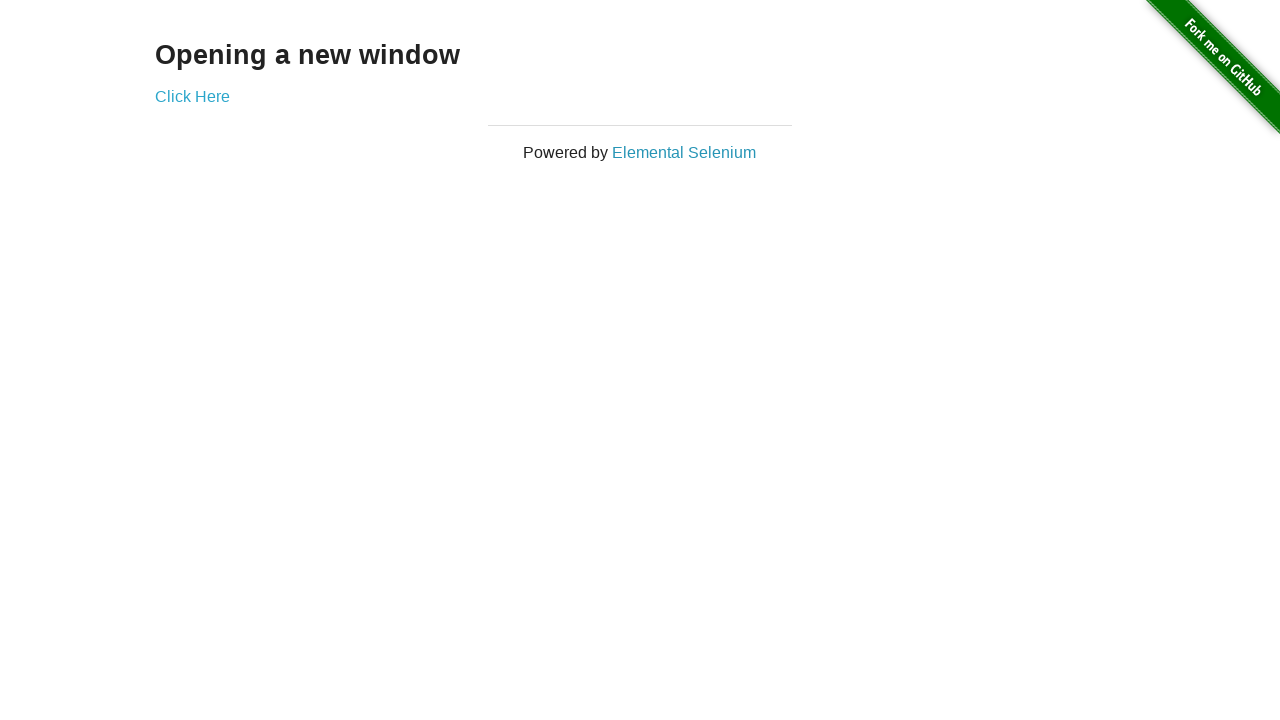

Switched focus to a browser window
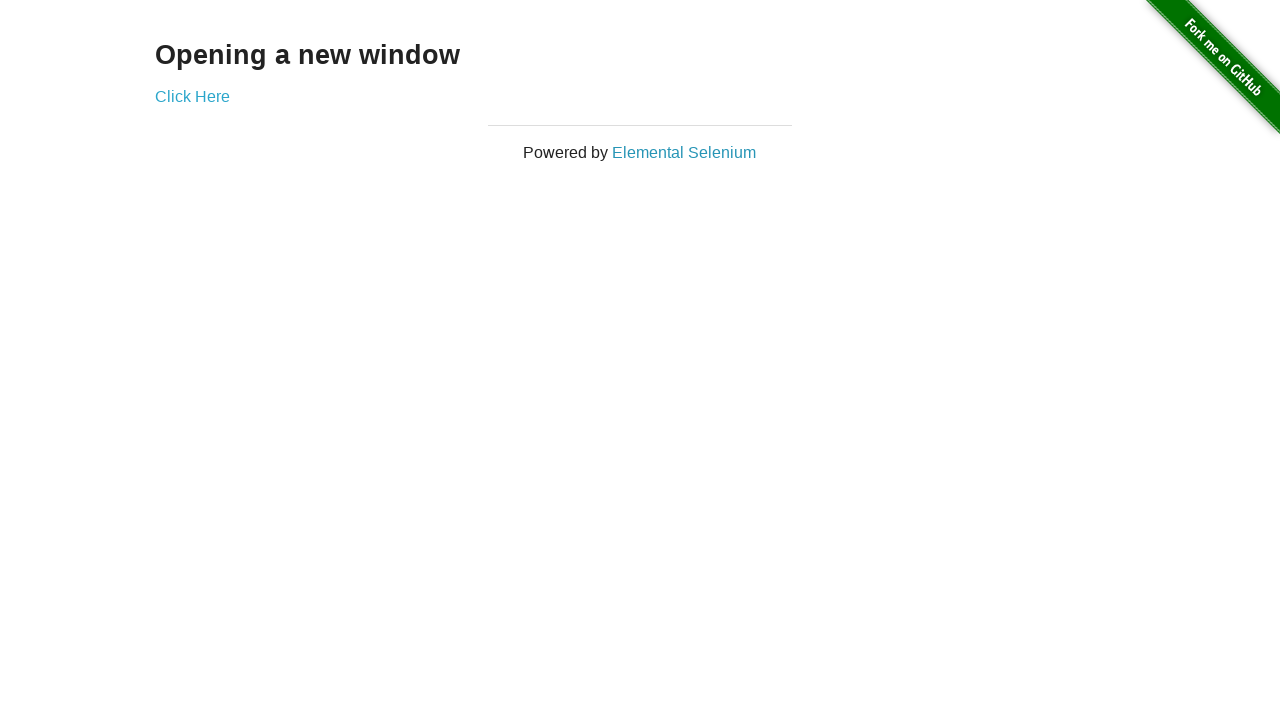

Verified window is accessible and loaded
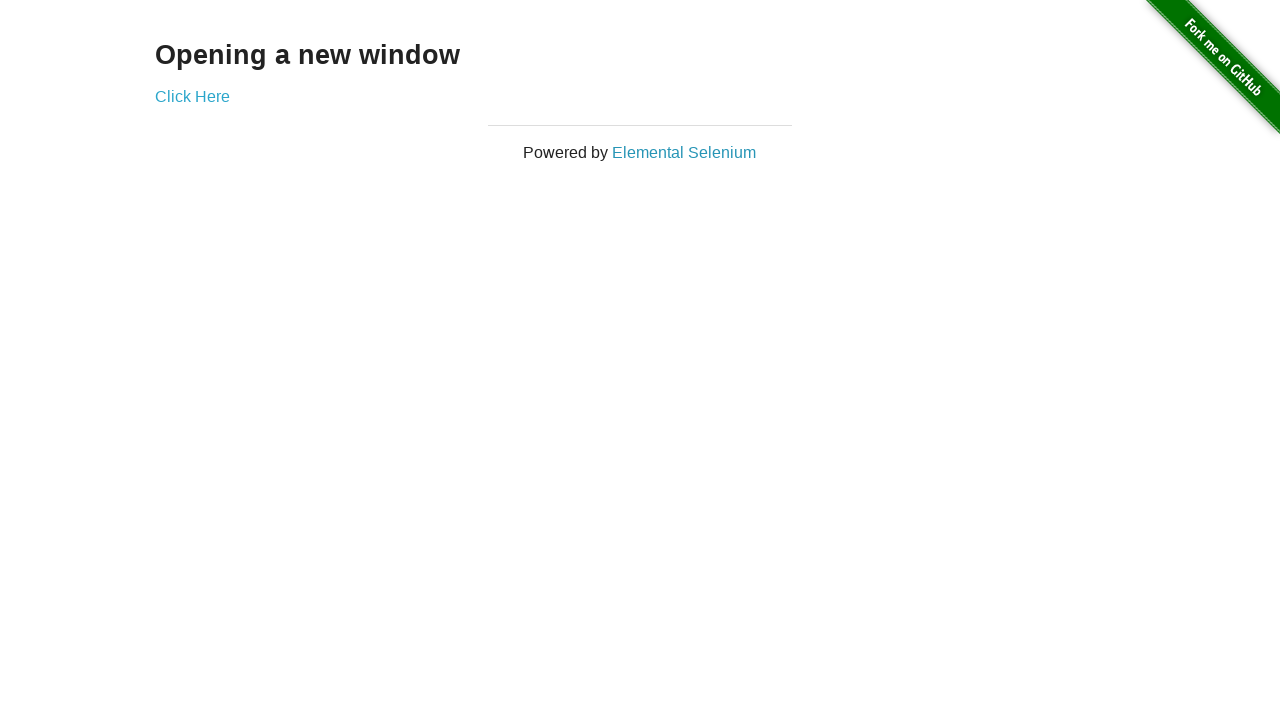

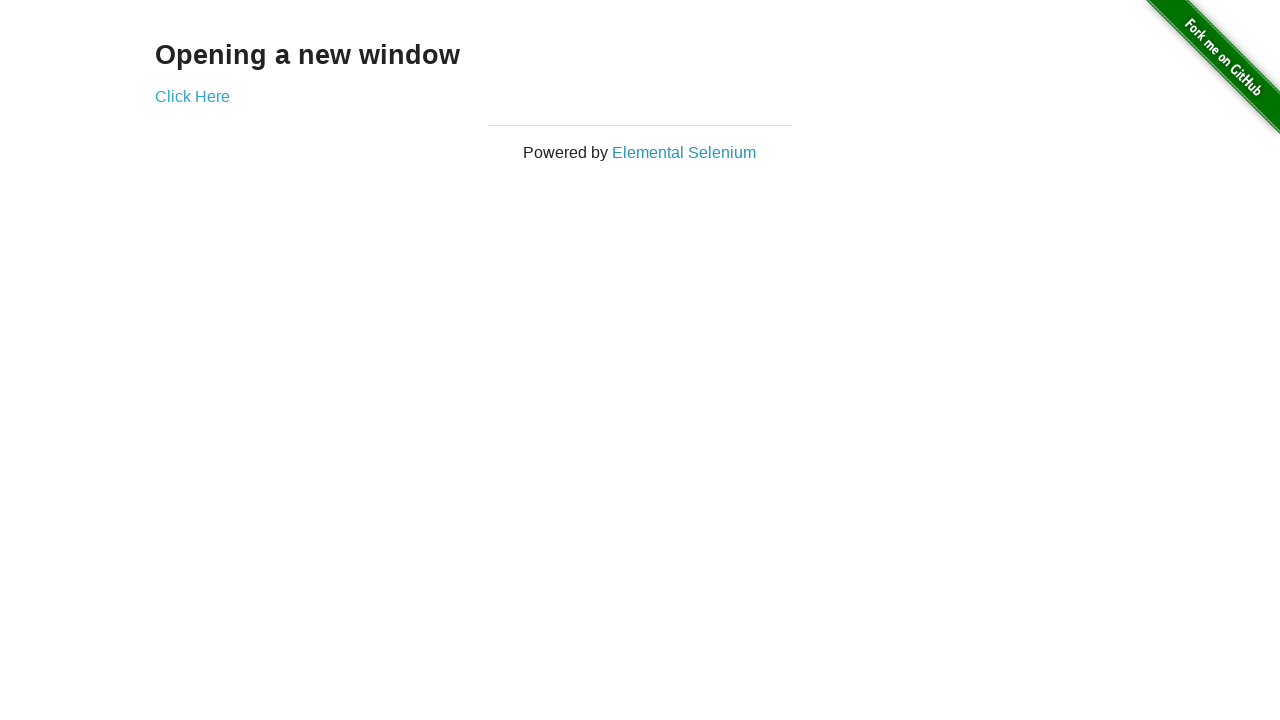